Tests hover functionality by moving the mouse over an avatar element and verifying that a caption becomes visible when hovered.

Starting URL: http://the-internet.herokuapp.com/hovers

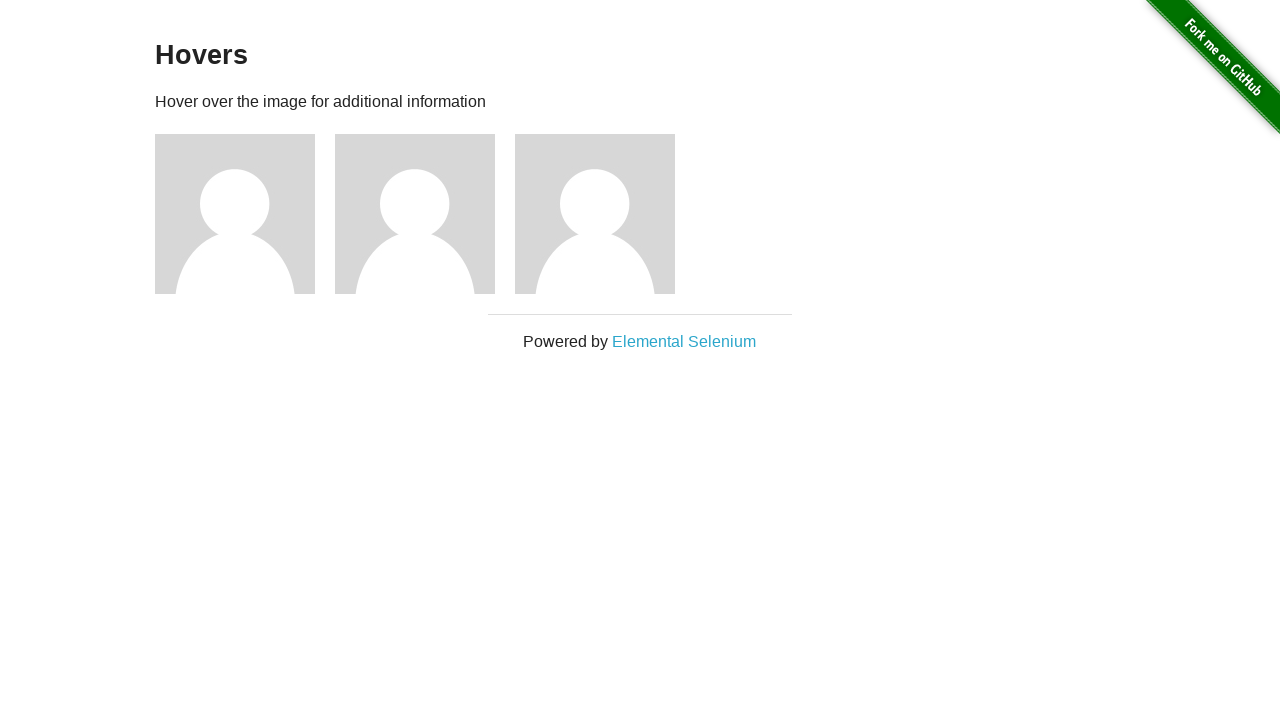

Located the first avatar figure element
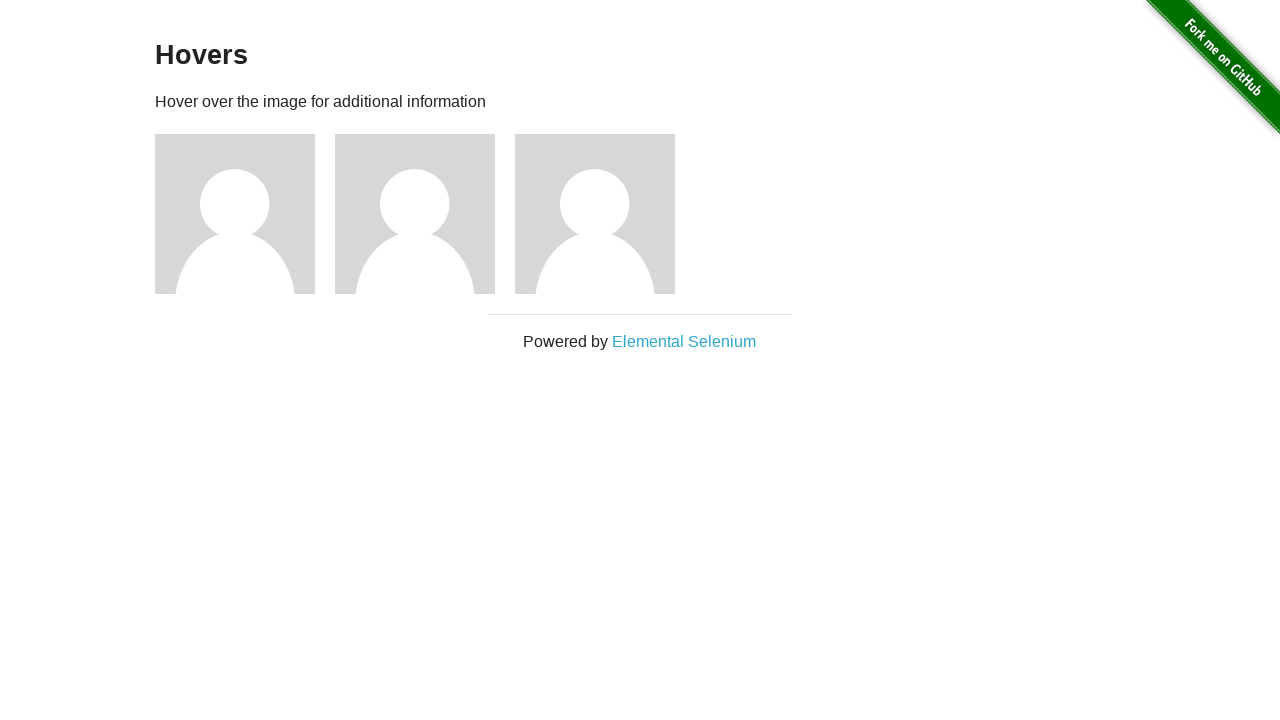

Hovered over the avatar element at (245, 214) on .figure >> nth=0
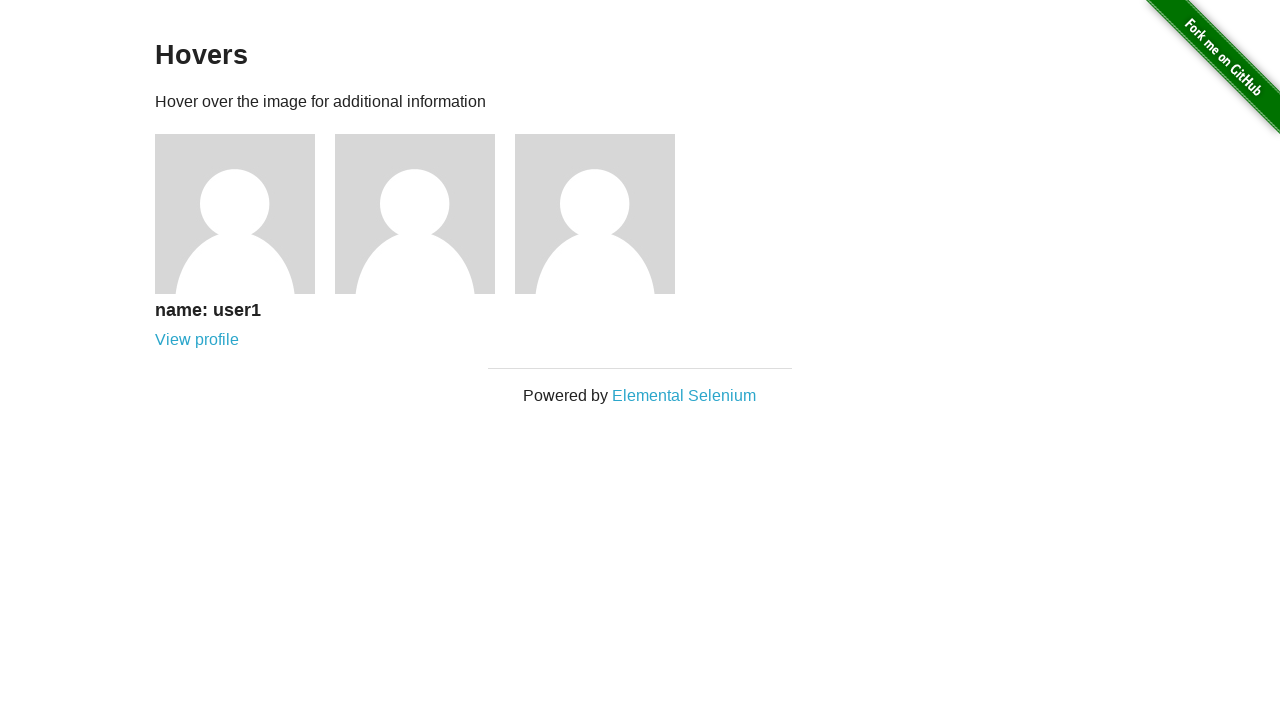

Located the caption element
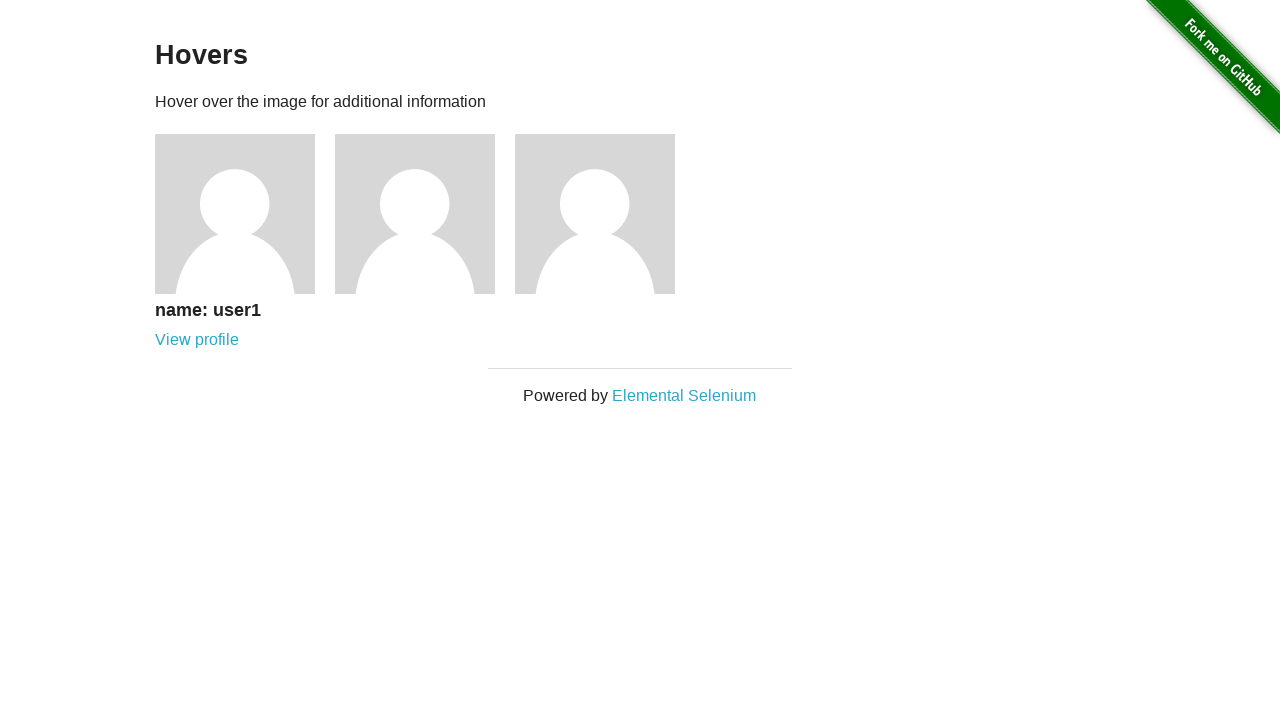

Verified that the caption is visible on hover
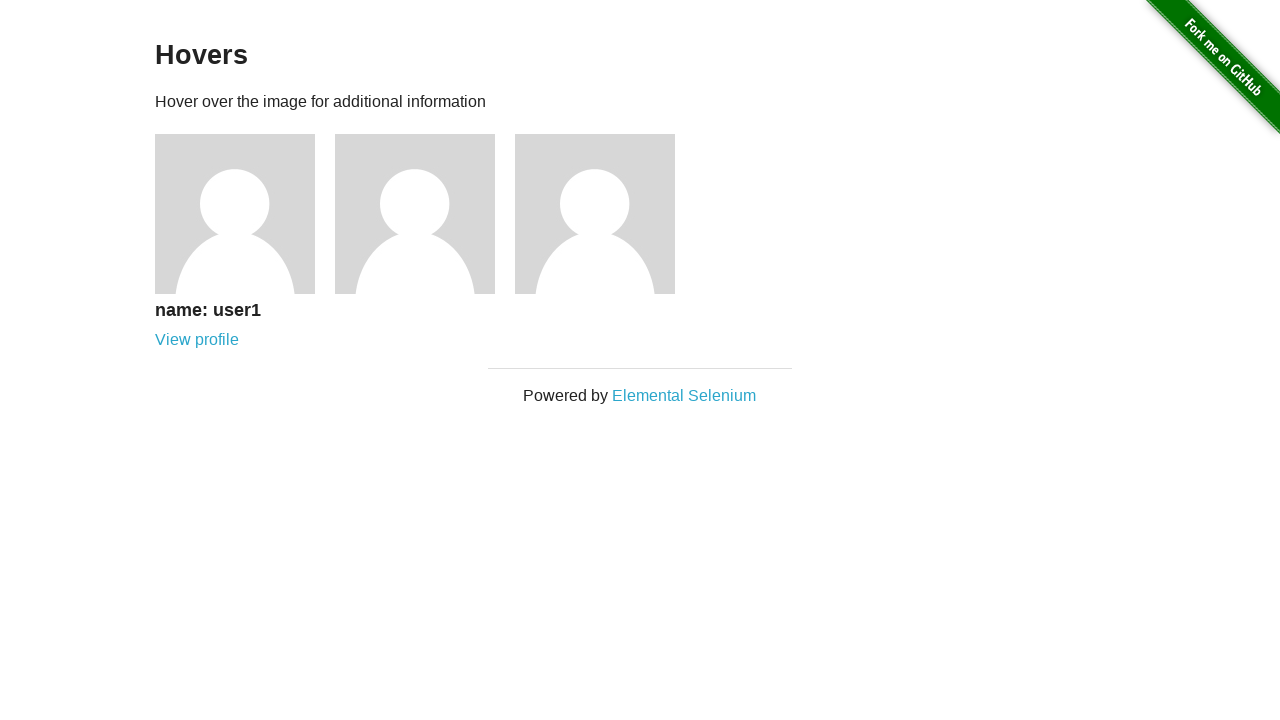

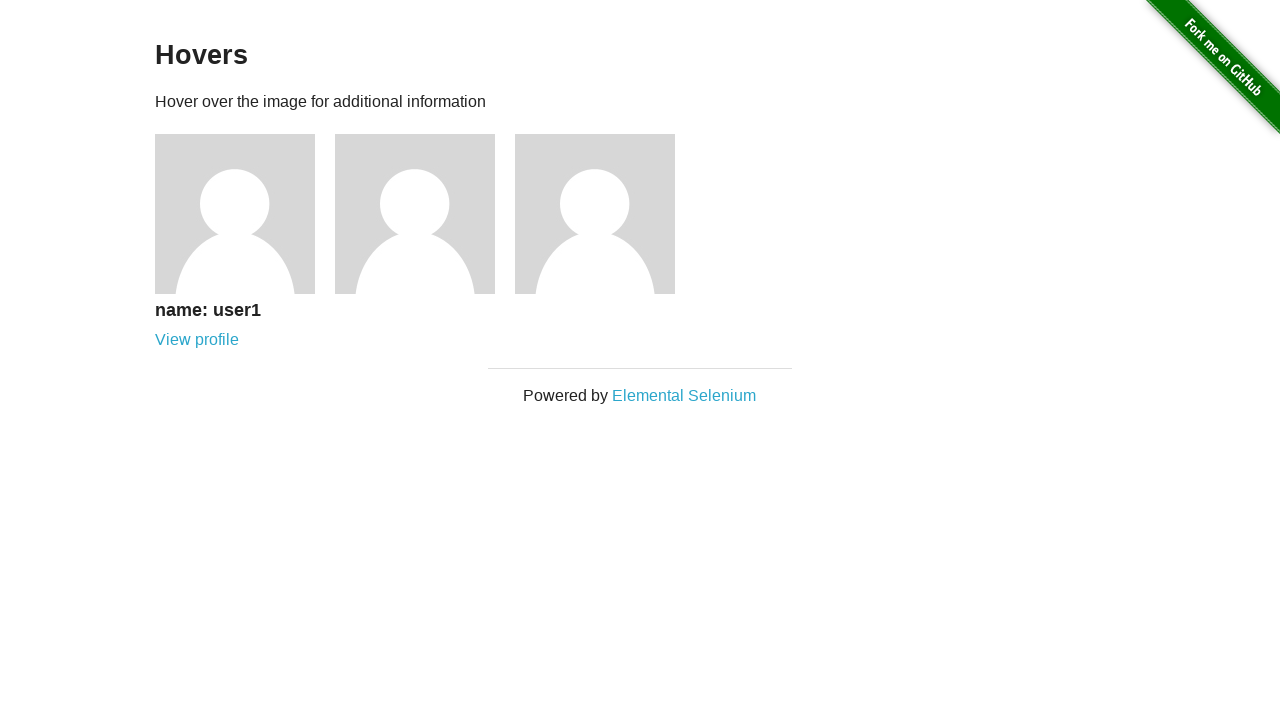